Tests a passenger count dropdown by clicking to open it, incrementing the adult passenger count 4 times using a loop, then closing the dropdown and verifying the updated count

Starting URL: https://rahulshettyacademy.com/dropdownsPractise/

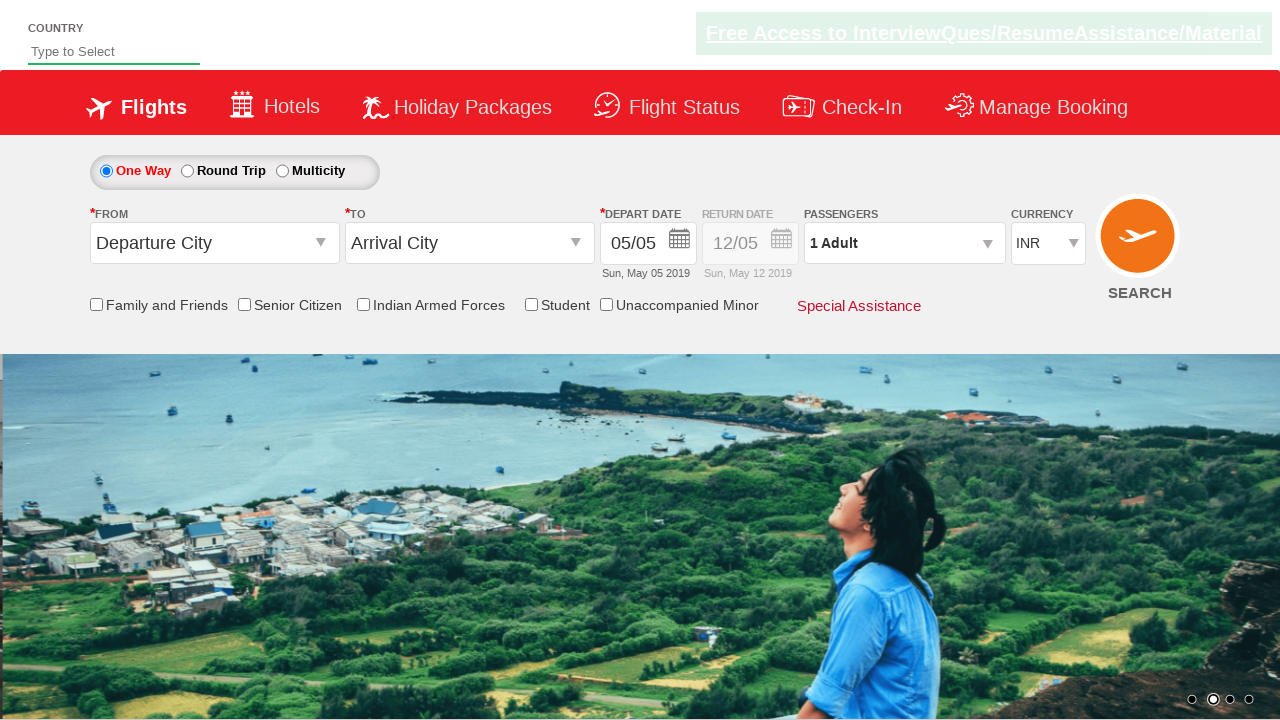

Clicked on passenger info dropdown to open it at (904, 243) on #divpaxinfo
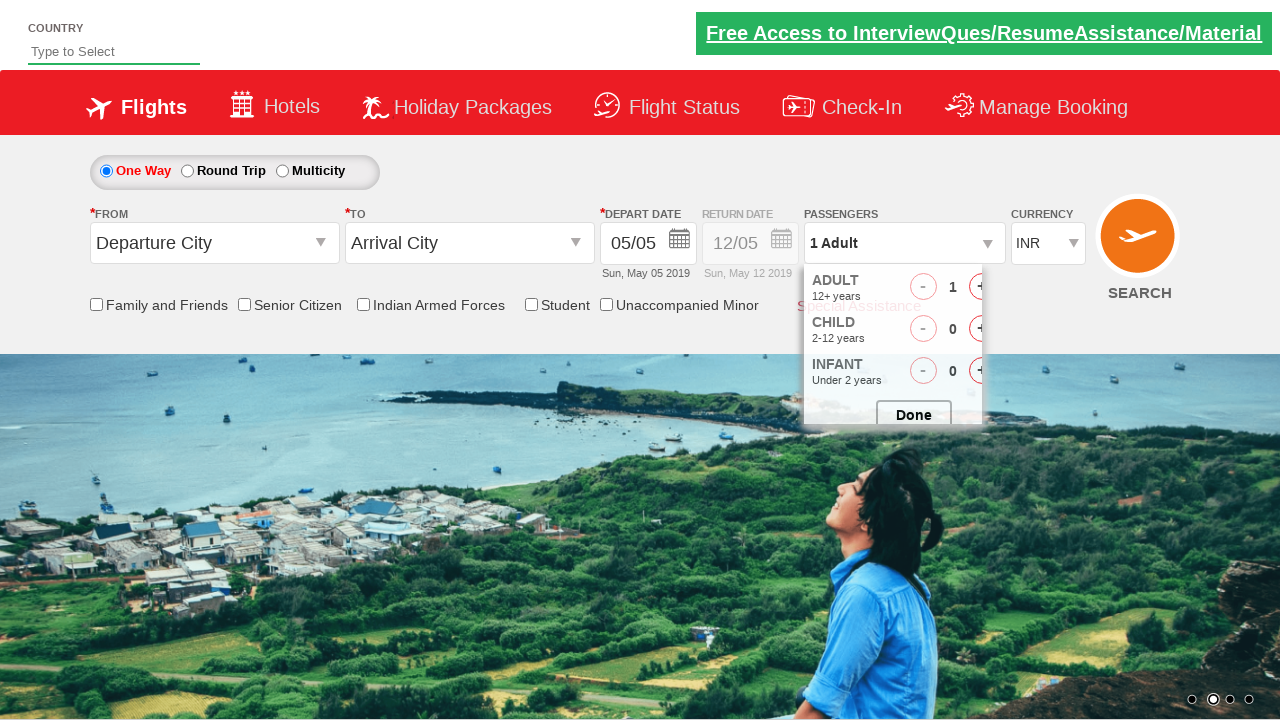

Waited 500ms for dropdown to be visible
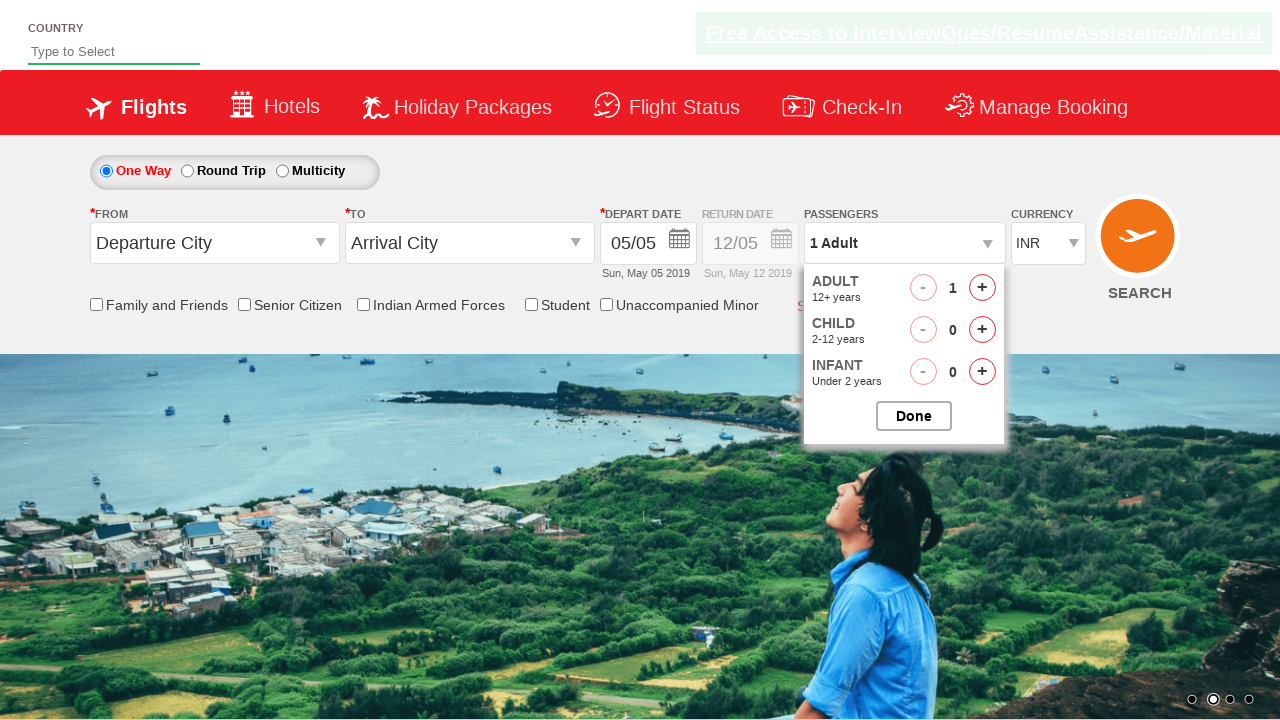

Clicked increment button for adults (iteration 1 of 4) at (982, 288) on #hrefIncAdt
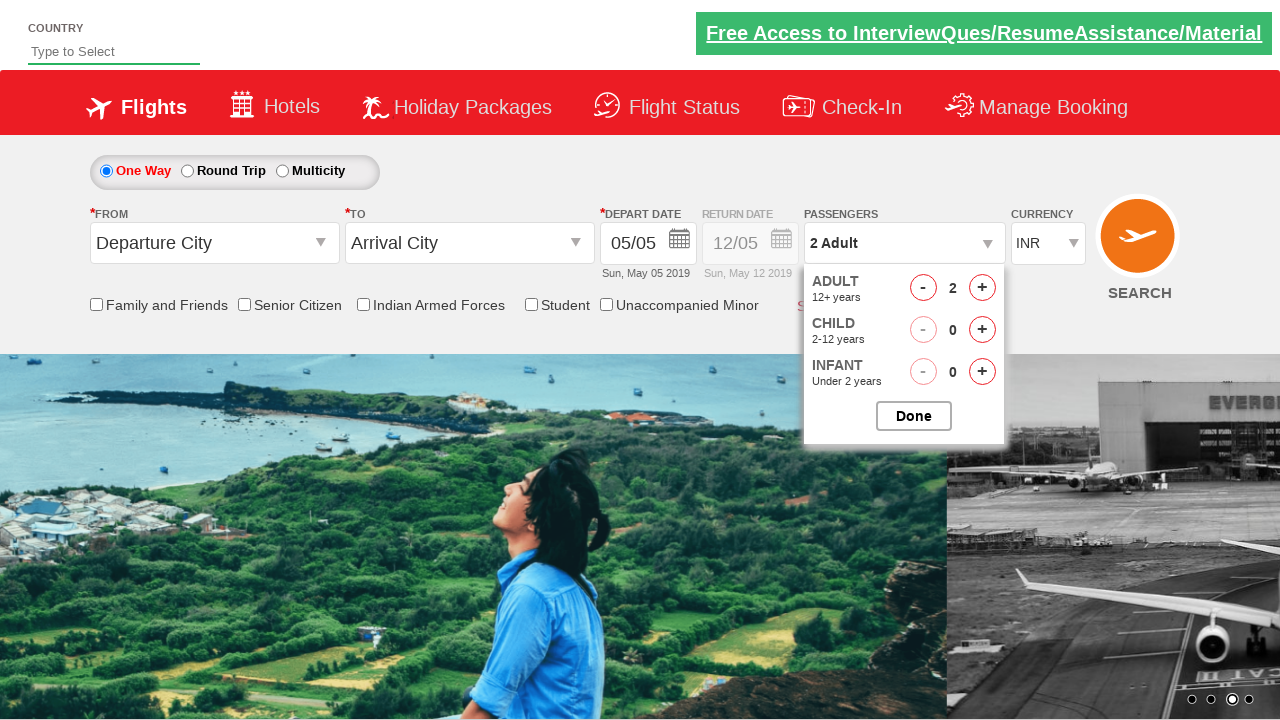

Clicked increment button for adults (iteration 2 of 4) at (982, 288) on #hrefIncAdt
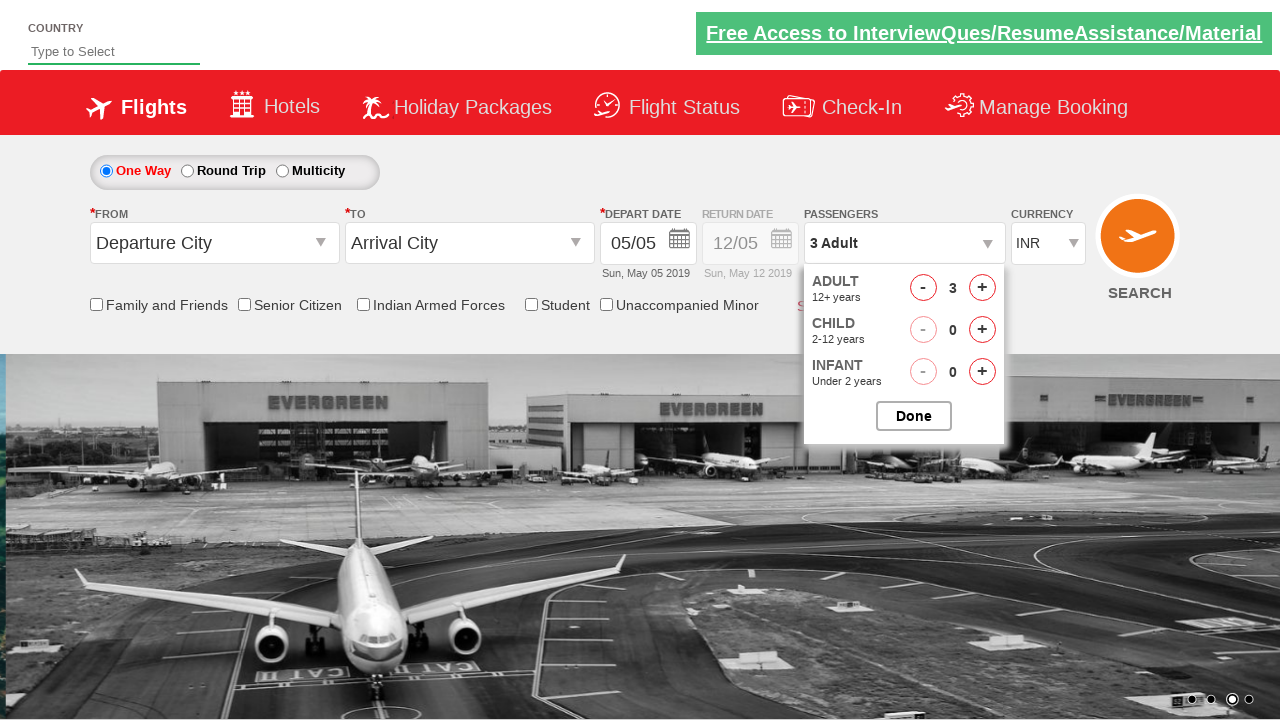

Clicked increment button for adults (iteration 3 of 4) at (982, 288) on #hrefIncAdt
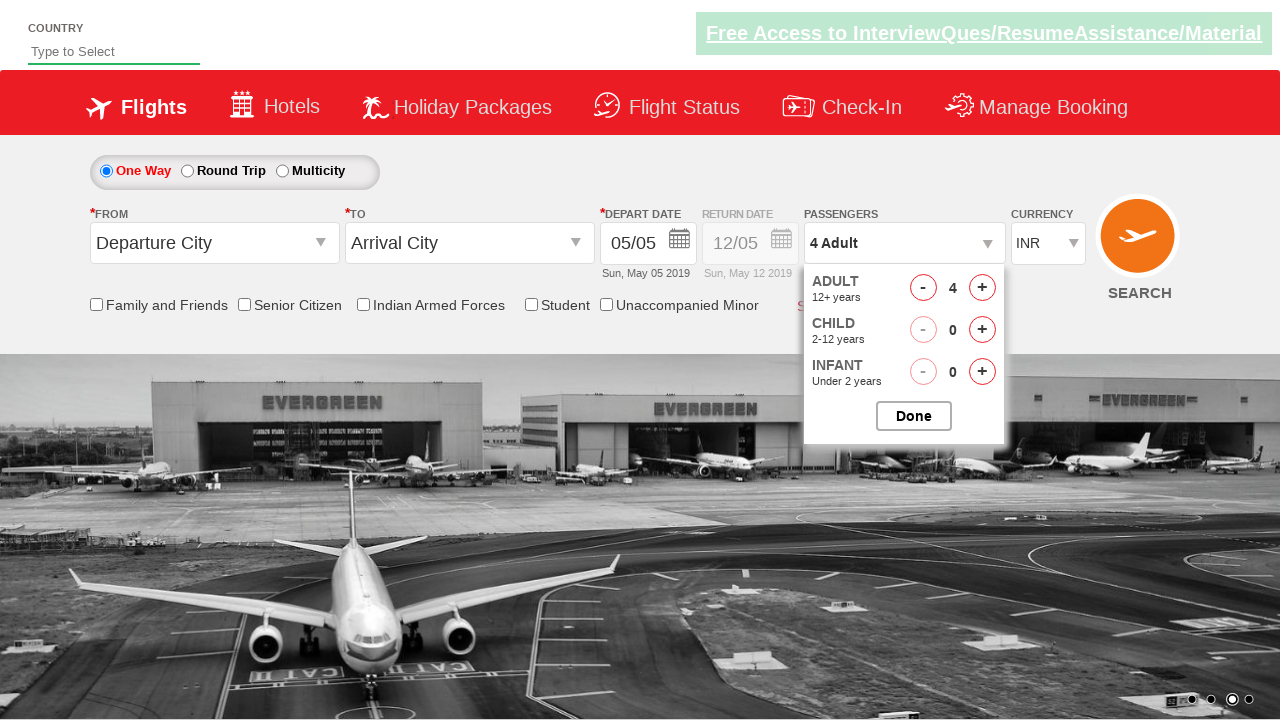

Clicked increment button for adults (iteration 4 of 4) at (982, 288) on #hrefIncAdt
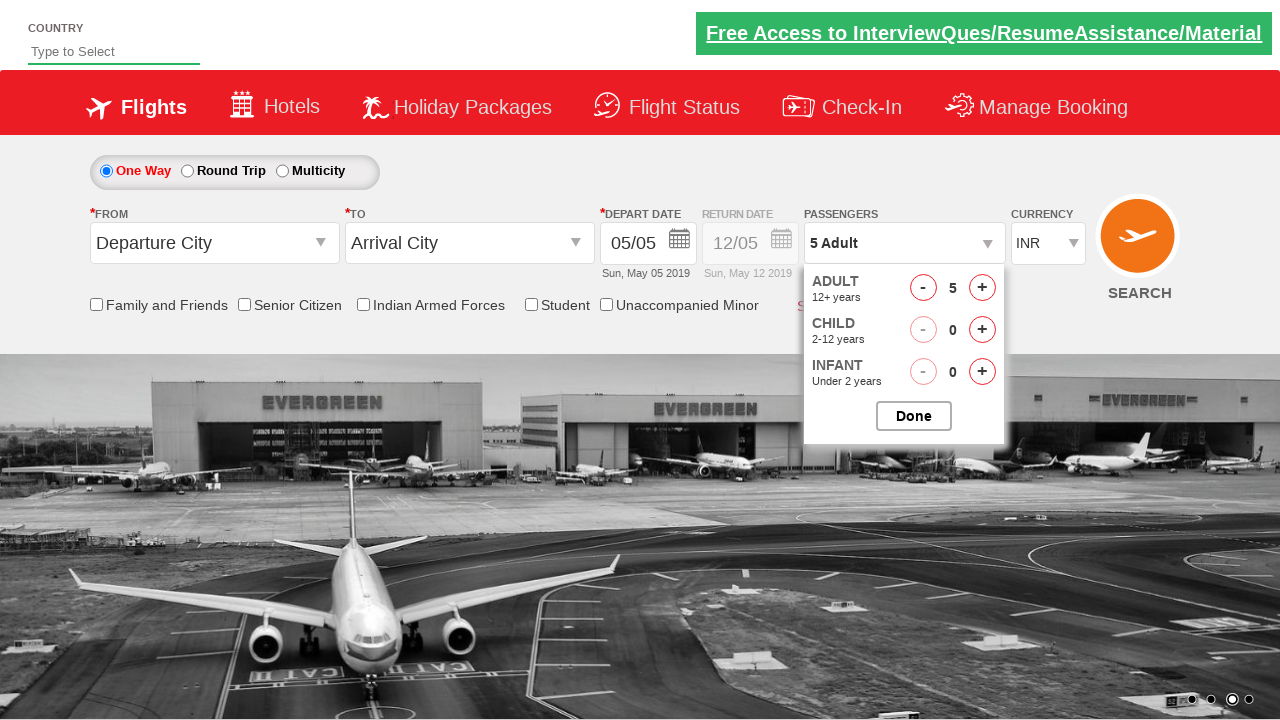

Clicked on passenger info dropdown to close it at (904, 243) on #divpaxinfo
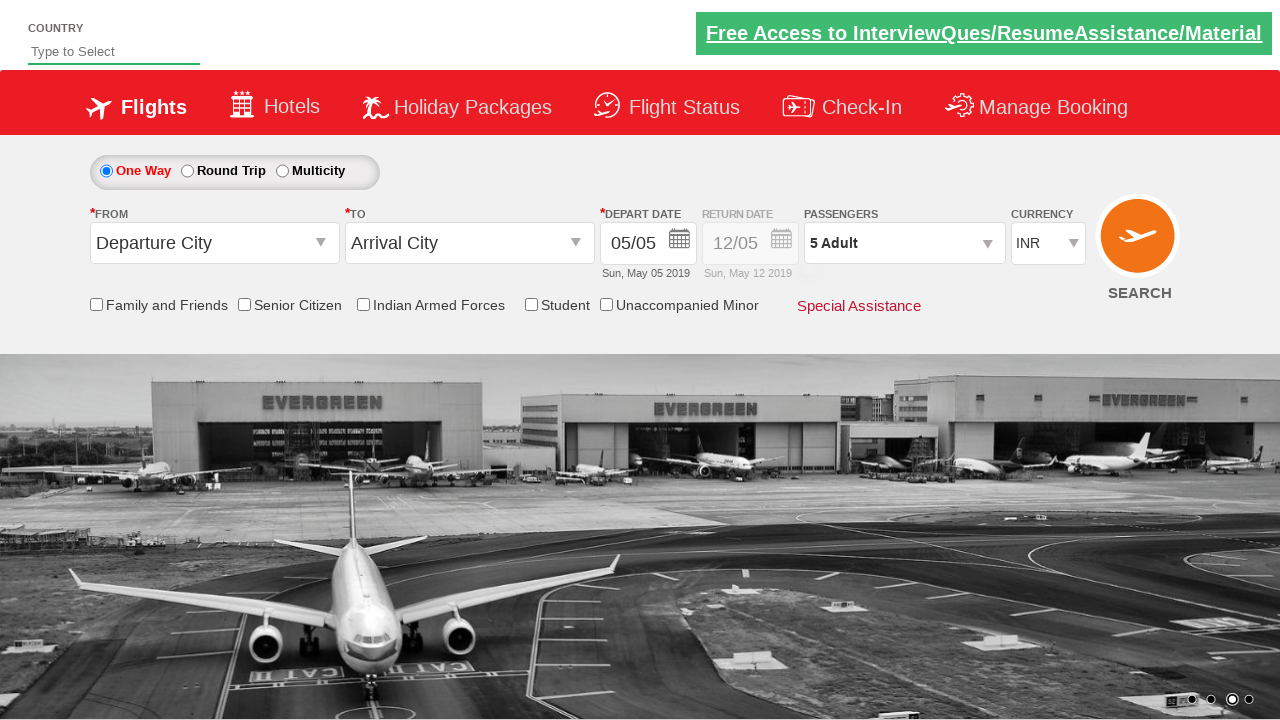

Verified passenger info dropdown is present and updated
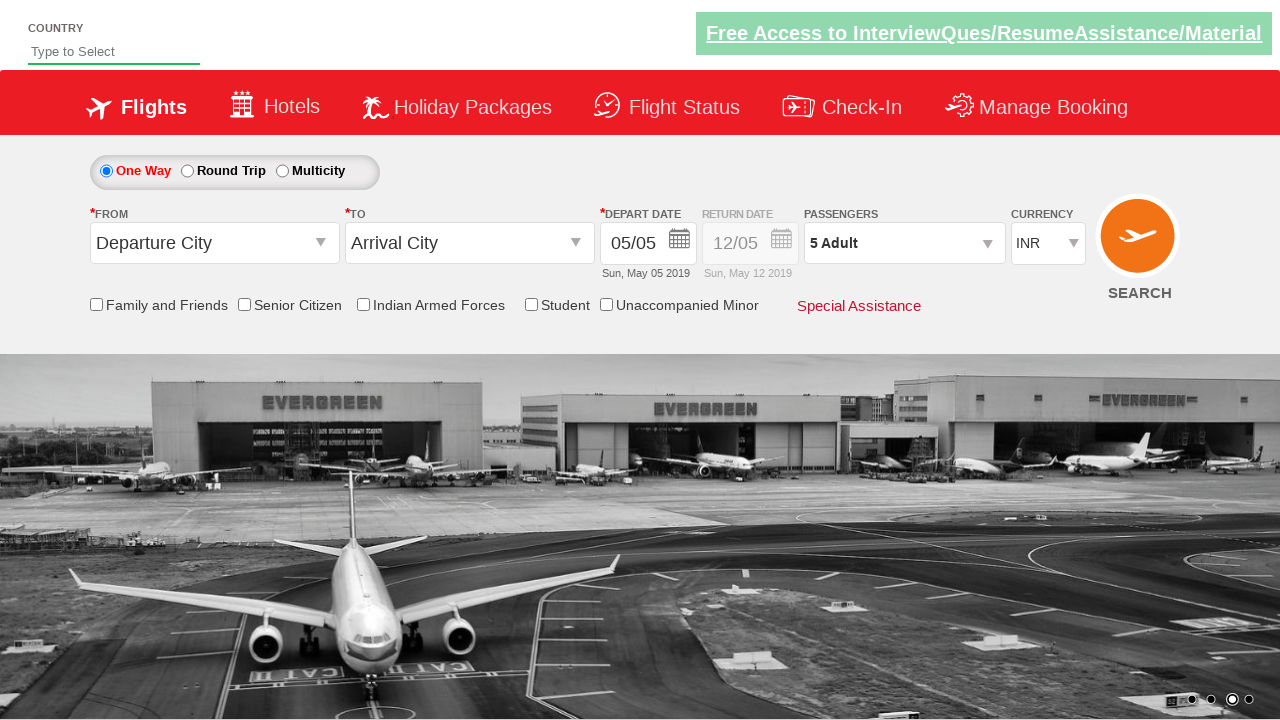

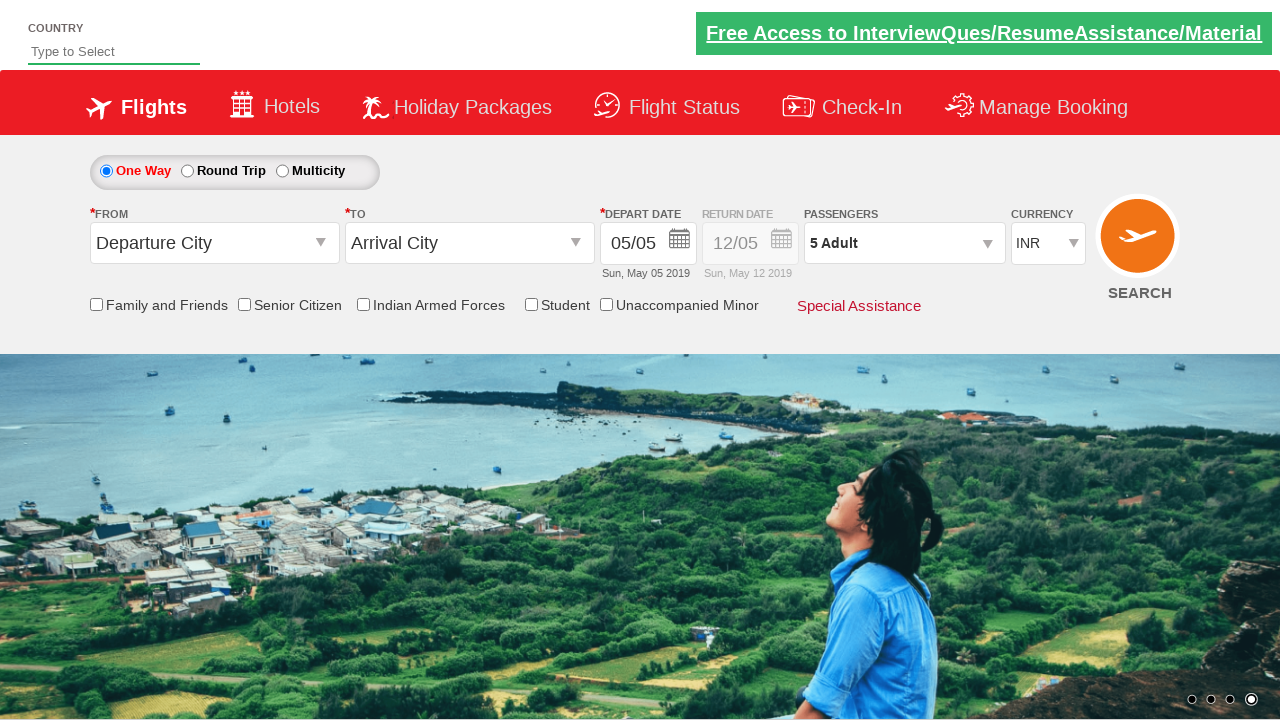